Navigates to the myvi.in website and verifies that links and images are present on the page

Starting URL: https://www.myvi.in/

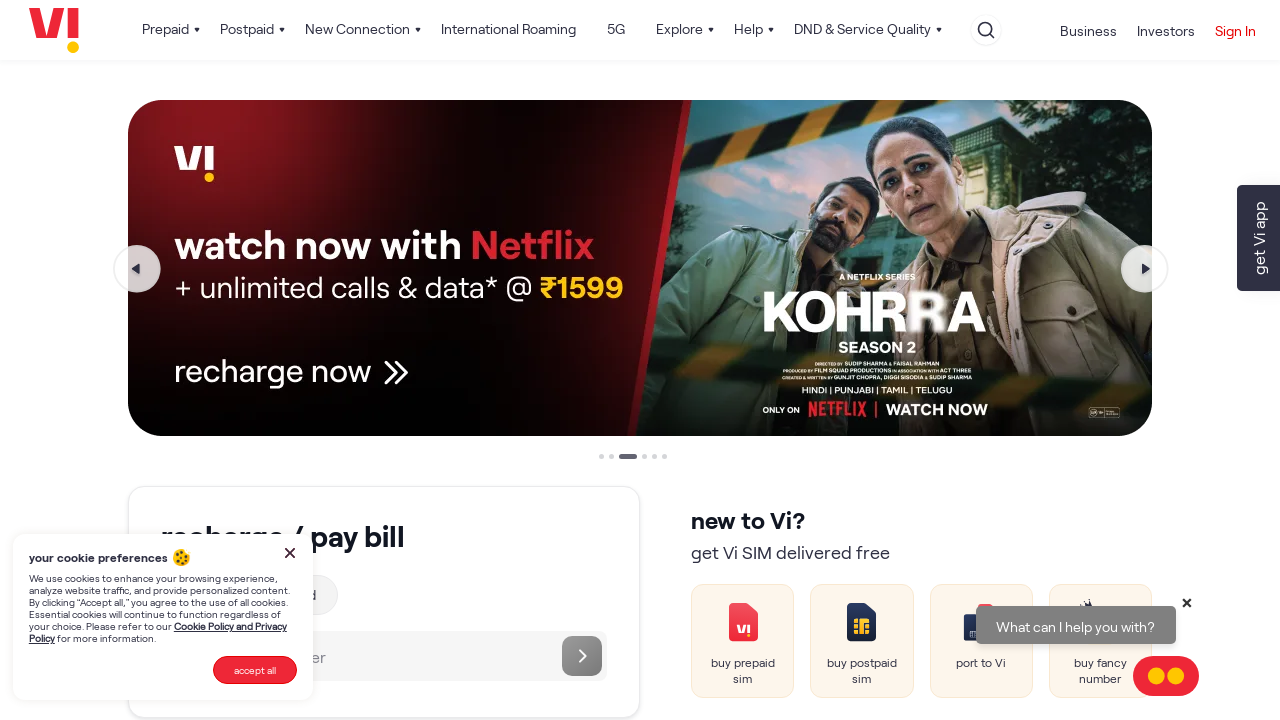

Waited for page to fully load (networkidle state)
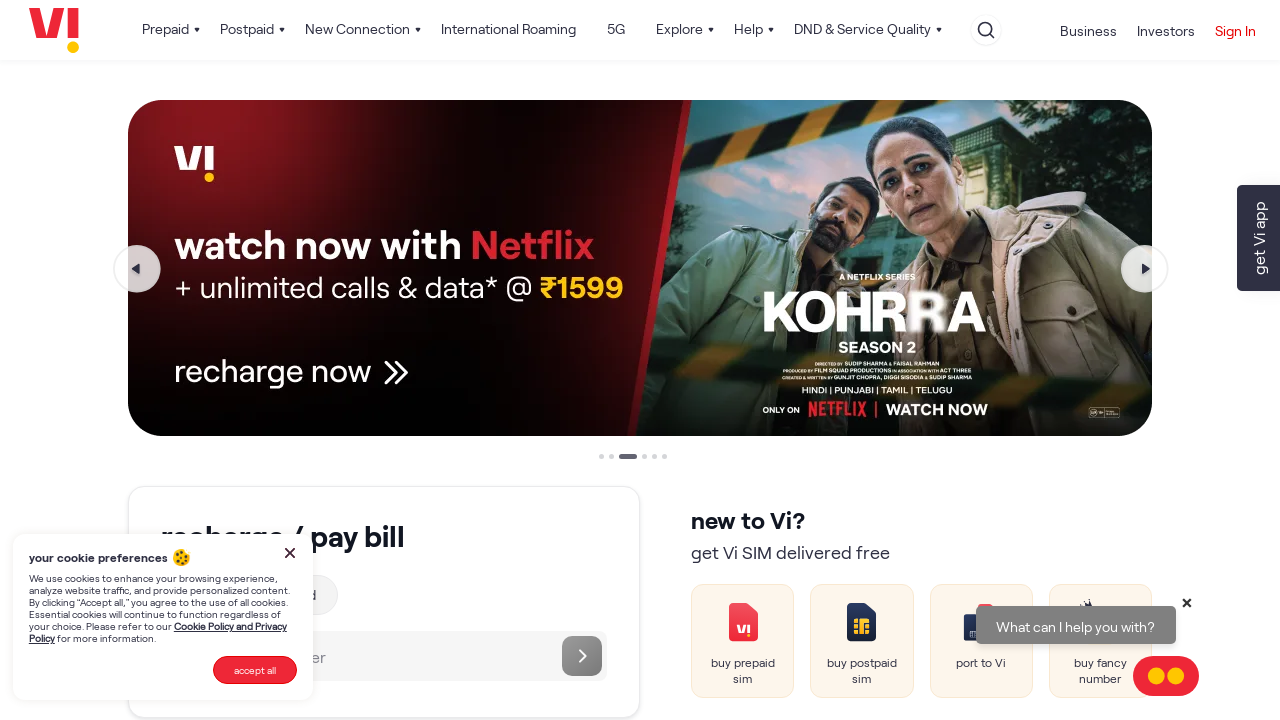

Located all links on the page
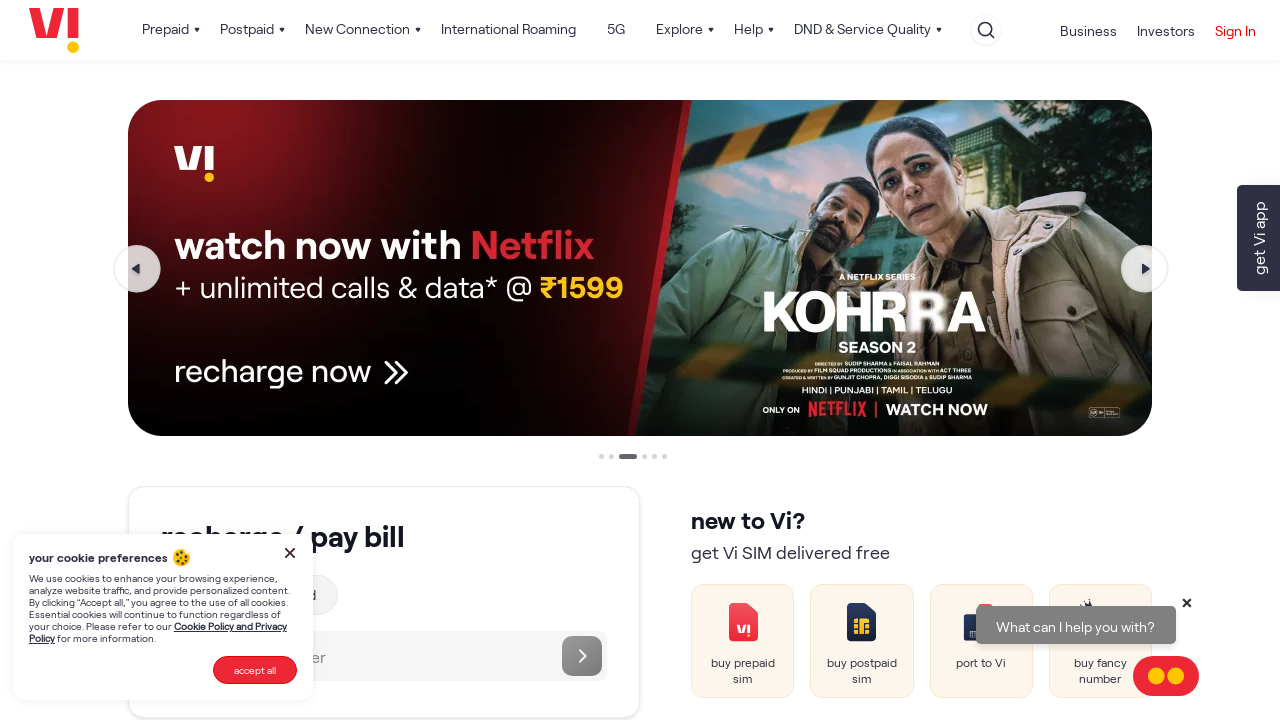

Verified that at least one link is attached to the page
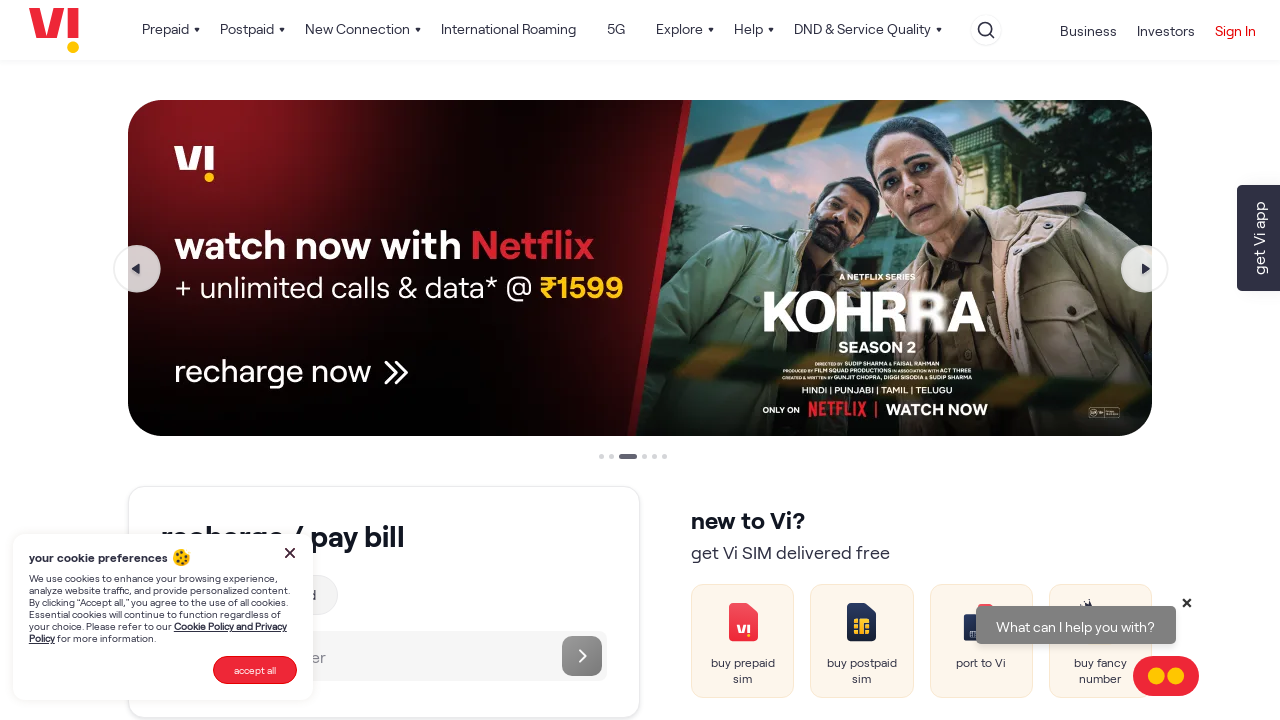

Located all images on the page
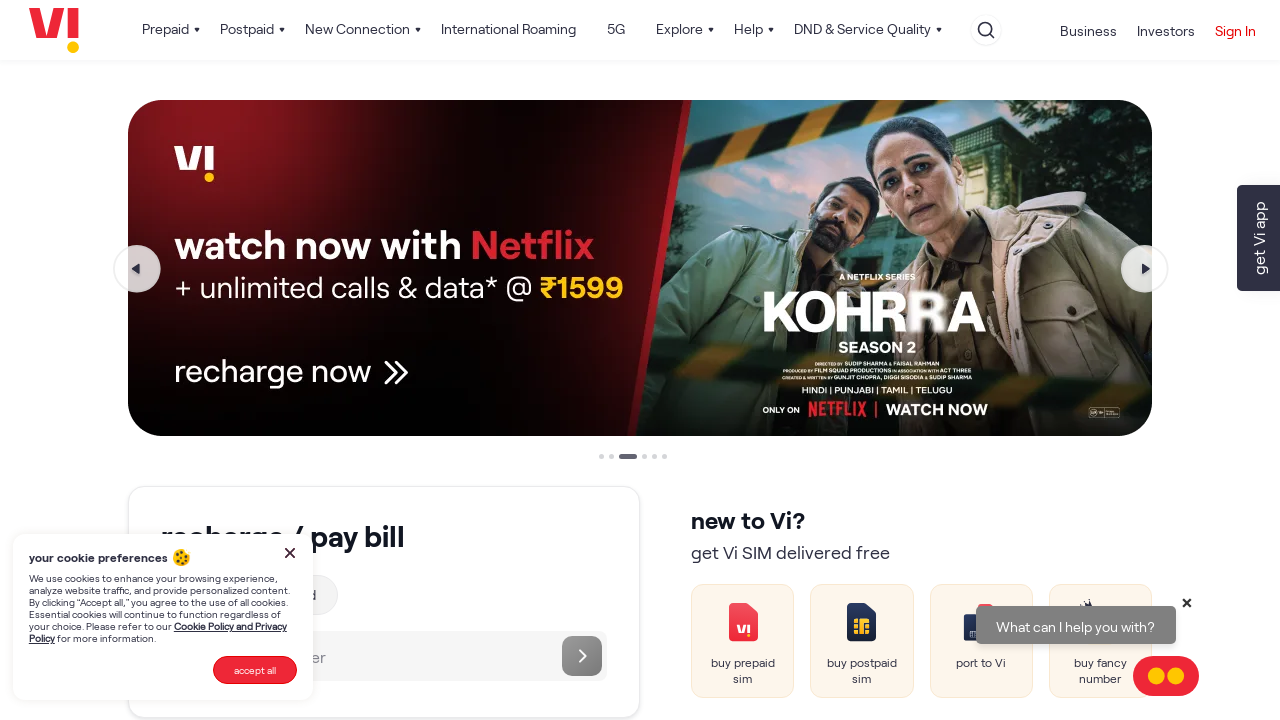

Verified that at least one image is attached to the page
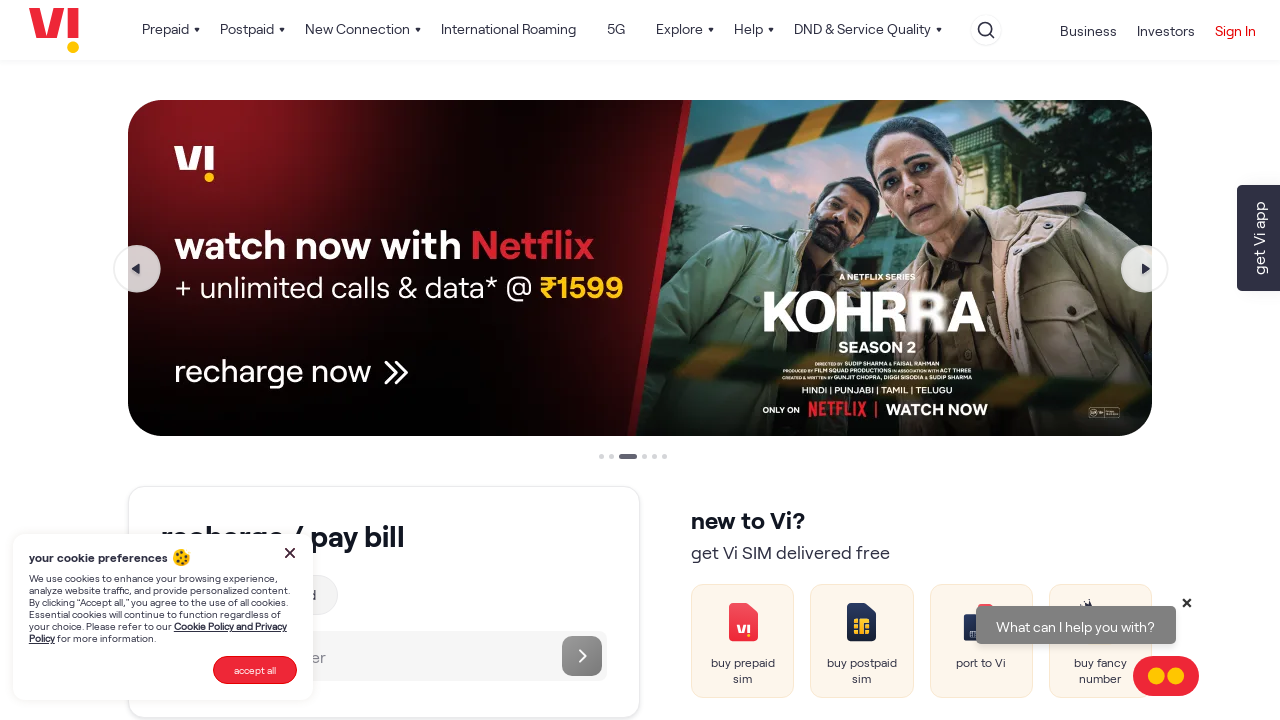

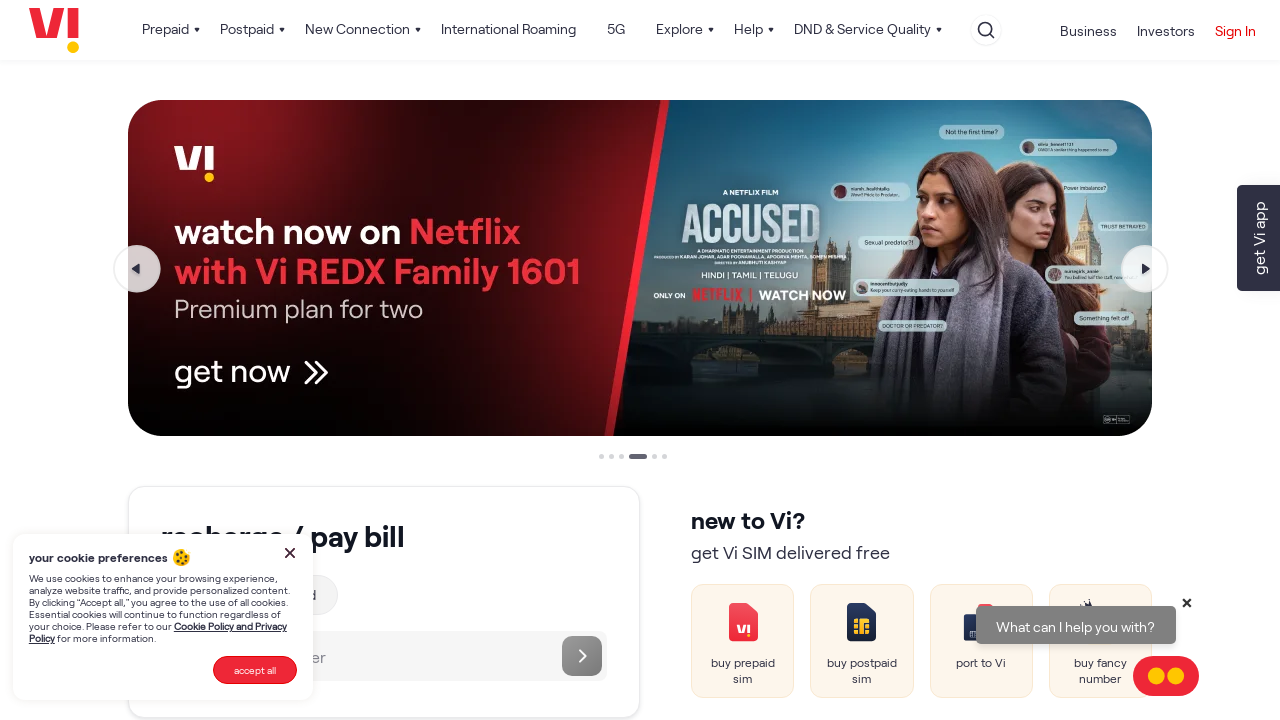